Tests registration form with valid first name "Johnathaniel" and submits the form

Starting URL: https://suninjuly.github.io/registration1.html

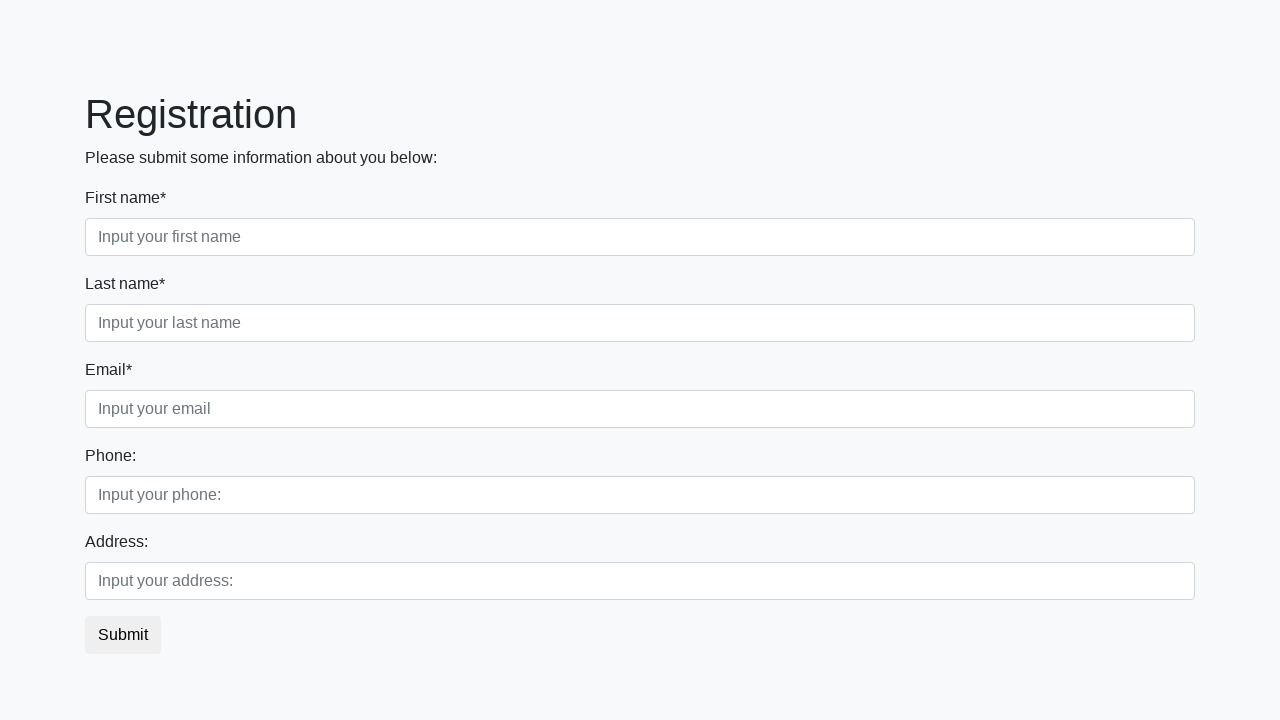

Filled second name field with 'Maverick' on //div[@class='first_block']//input[@class='form-control second']
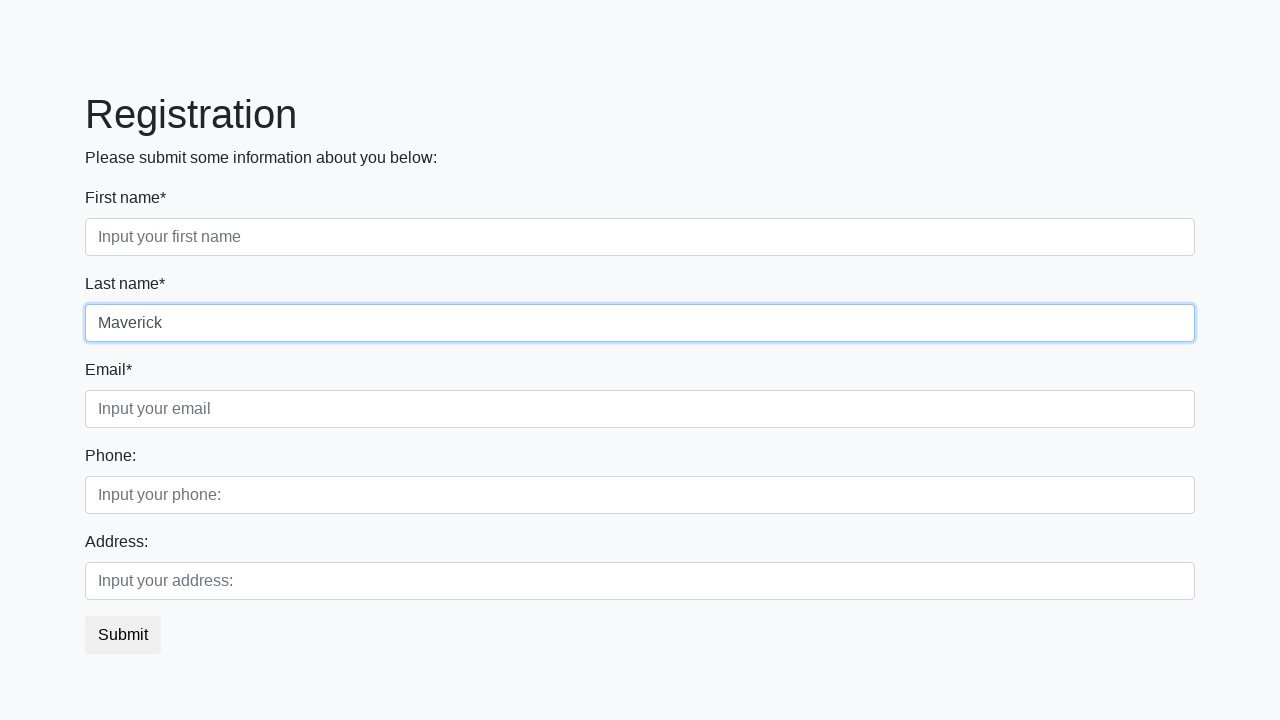

Filled email field with 'jo_mav@gmail.com' on //div[@class='first_block']//input[@class='form-control third']
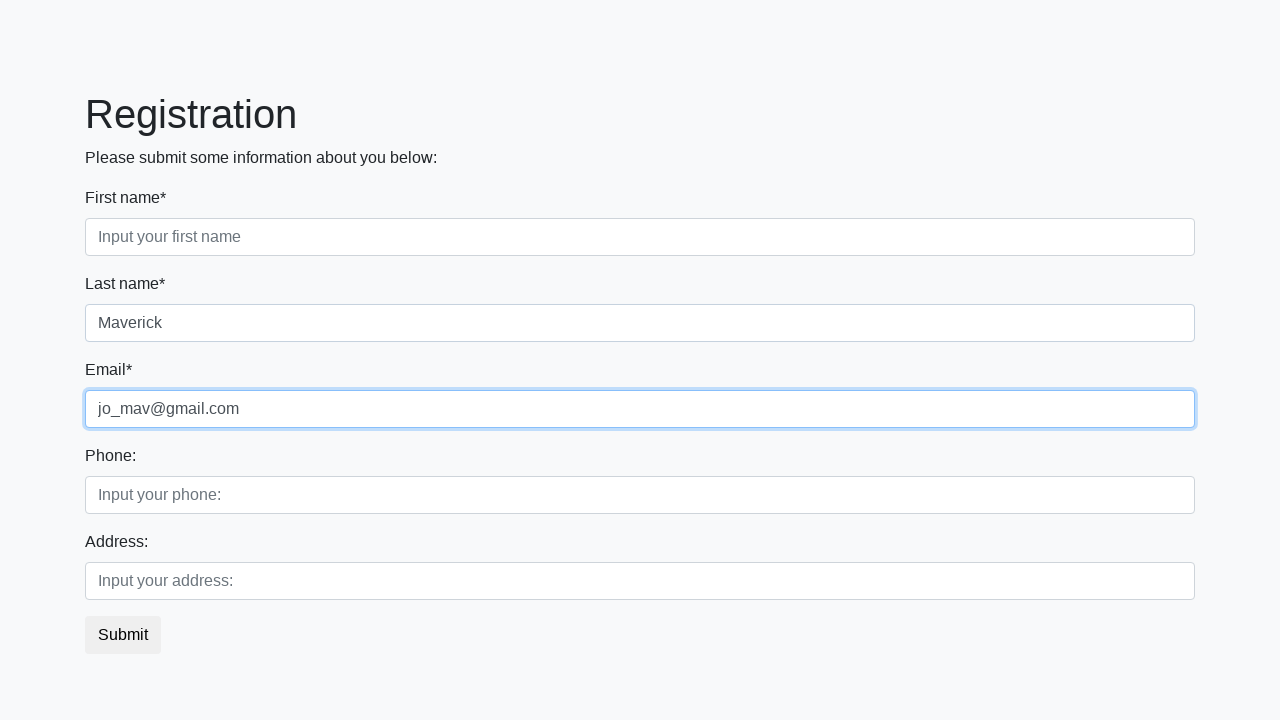

Filled phone field with '+4915175589654' on //div[@class='second_block']//input[@class='form-control first']
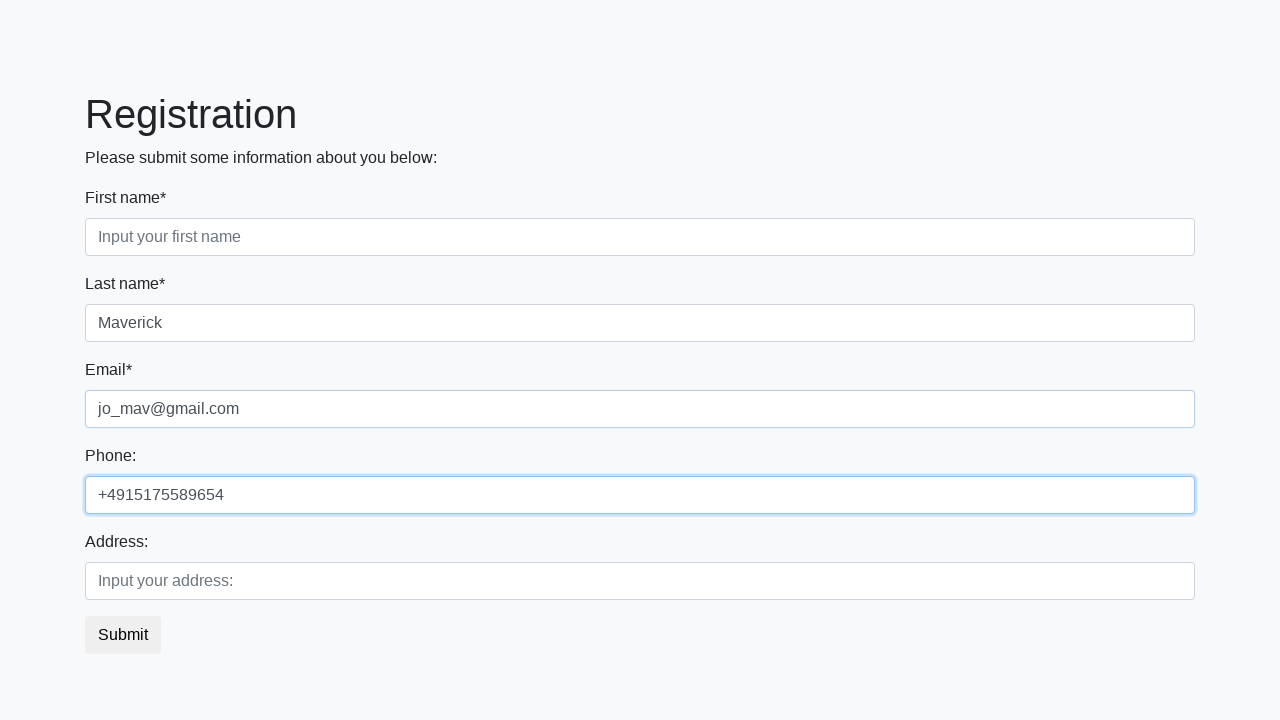

Filled first name field with 'Johnathaniel' on .first_block .form-group:nth-child(1) input
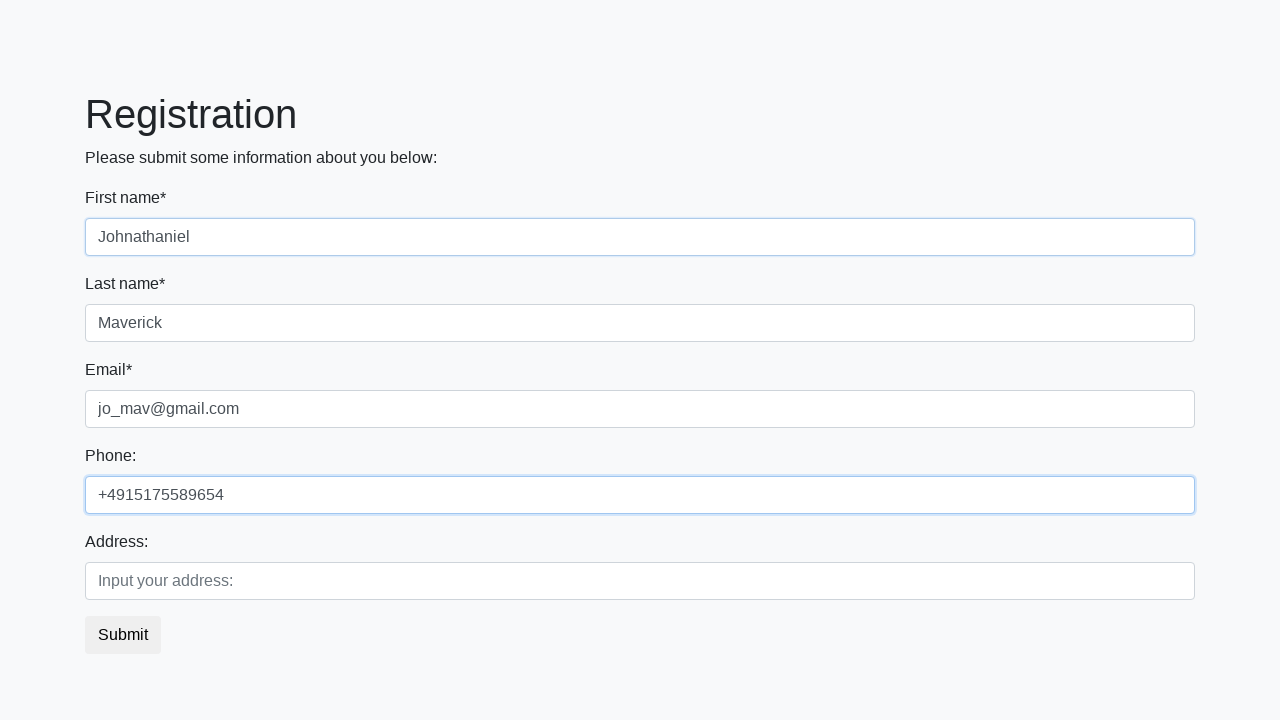

Clicked submit button to register at (123, 635) on xpath=//button[@class='btn btn-default']
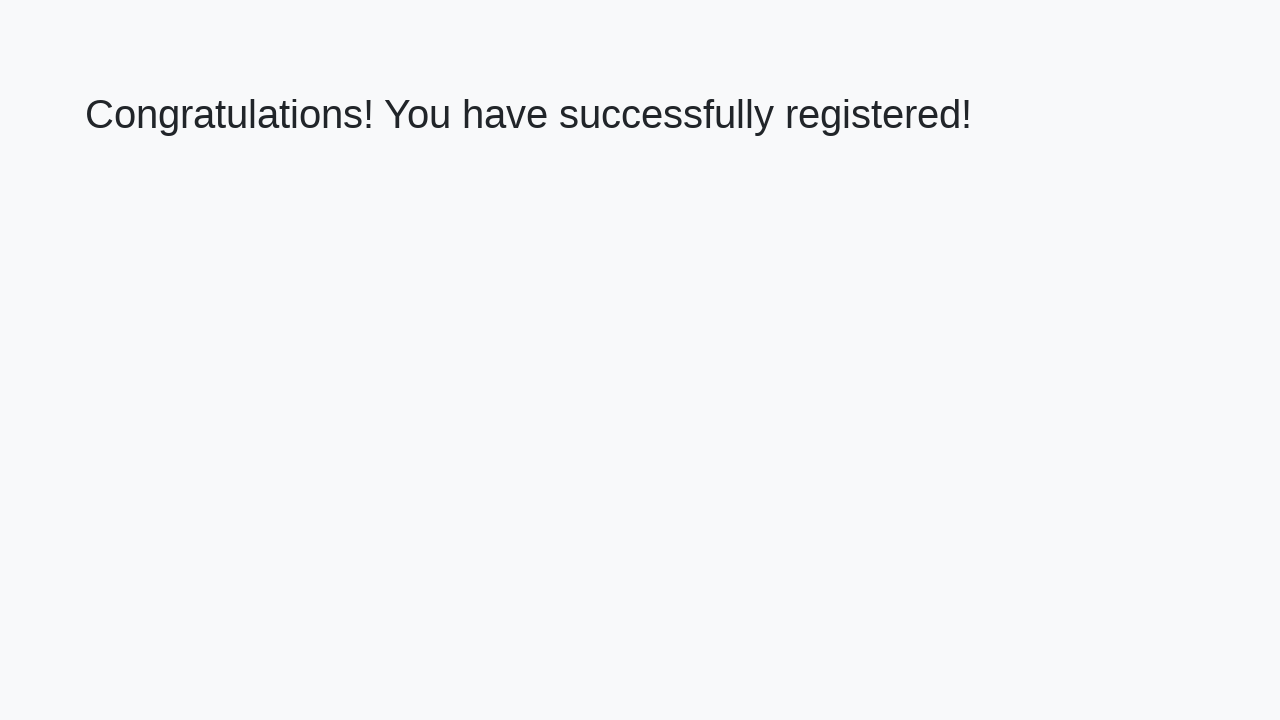

Success message appeared (h1 selector loaded)
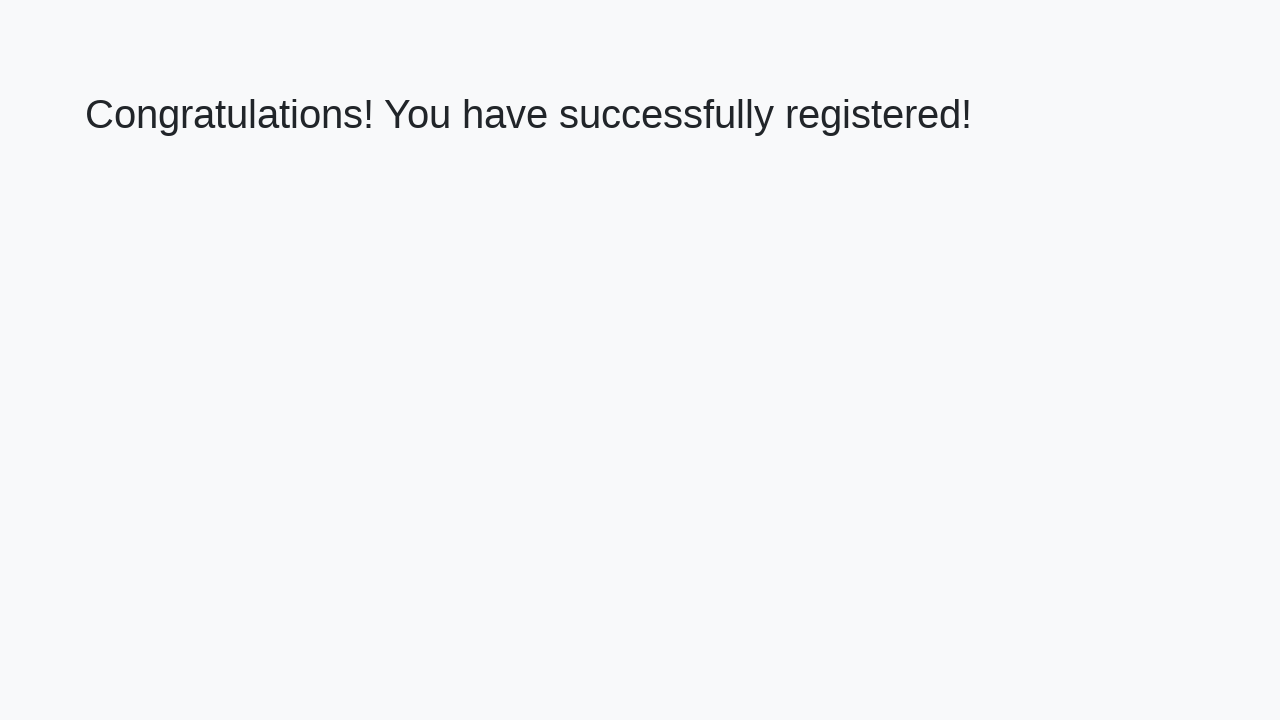

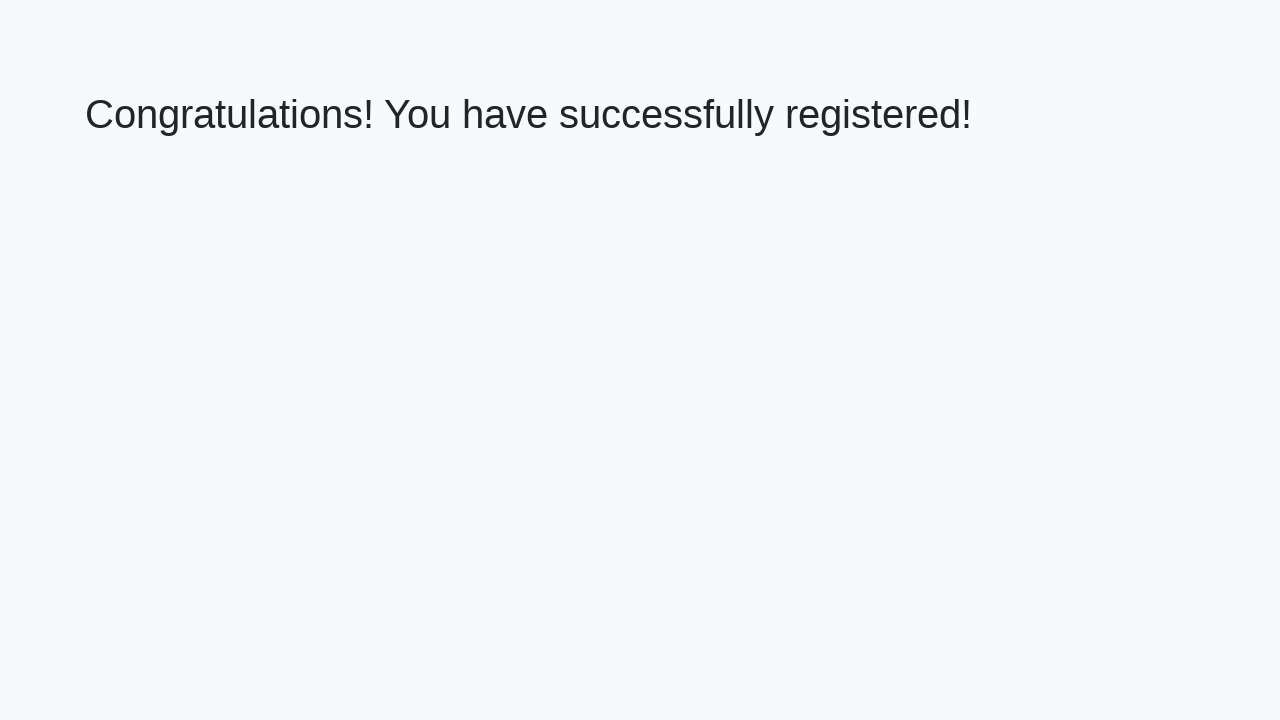